Creates two tasks, marks one as completed by clicking its toggle, then filters to show only completed tasks.

Starting URL: https://todo-app.tallinn-learning.ee/#/

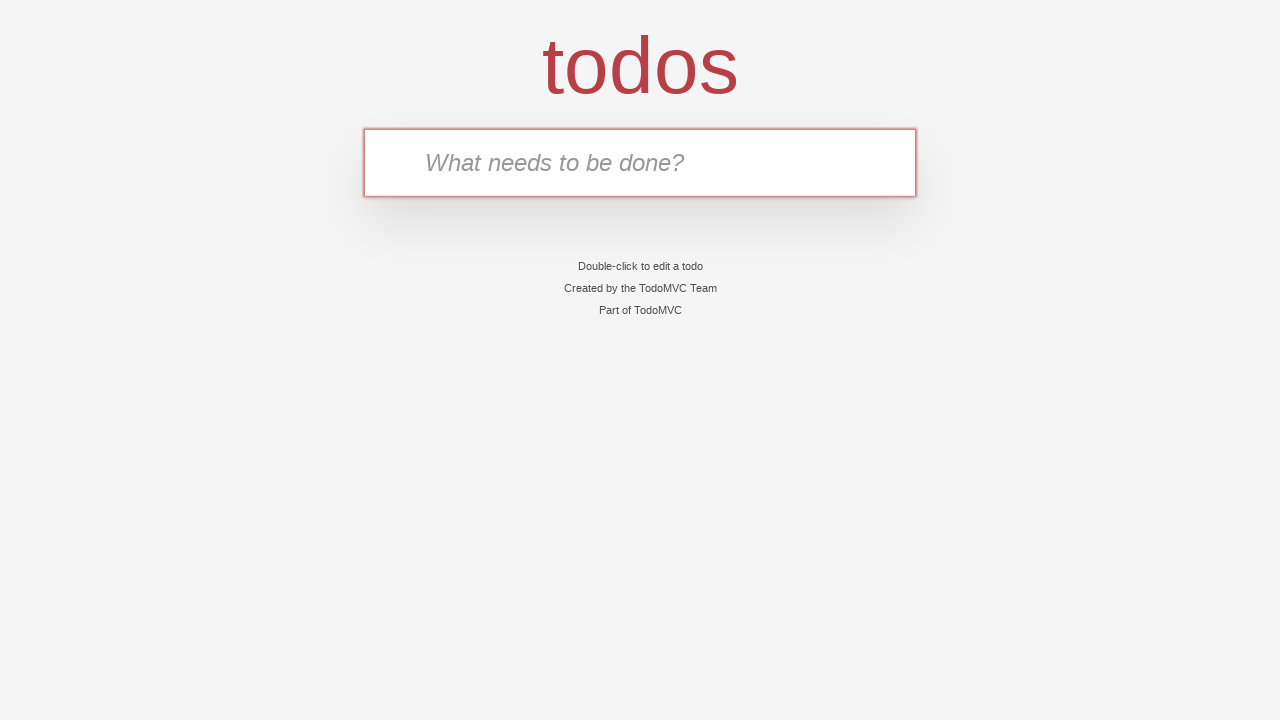

Filled new task input with 'Apple' on input.new-todo
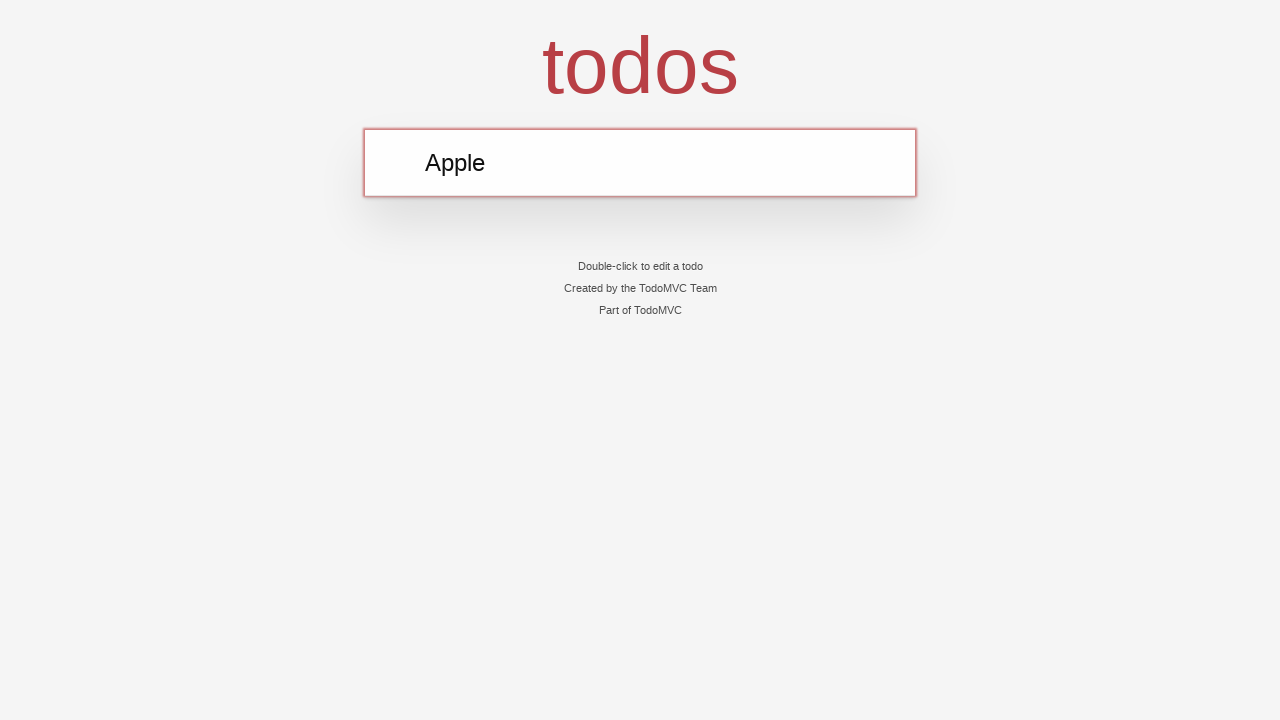

Pressed Enter to create first task 'Apple' on input.new-todo
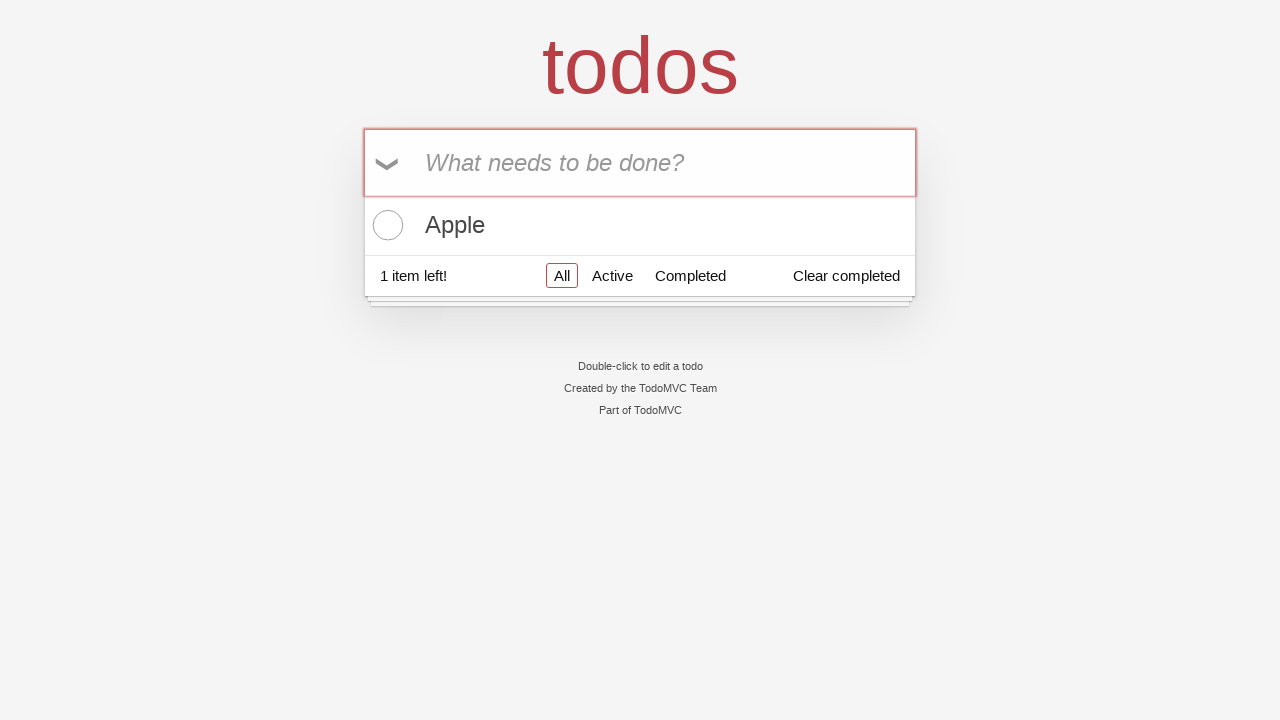

Filled new task input with 'Cake' on input.new-todo
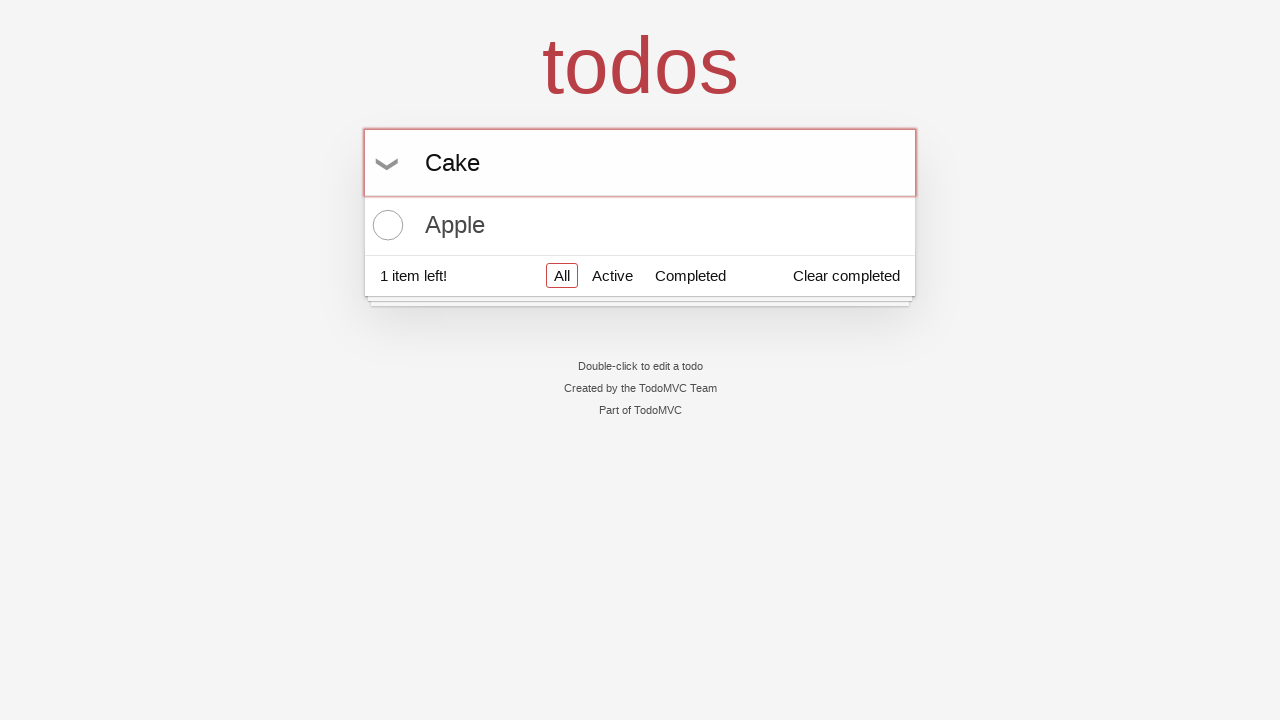

Pressed Enter to create second task 'Cake' on input.new-todo
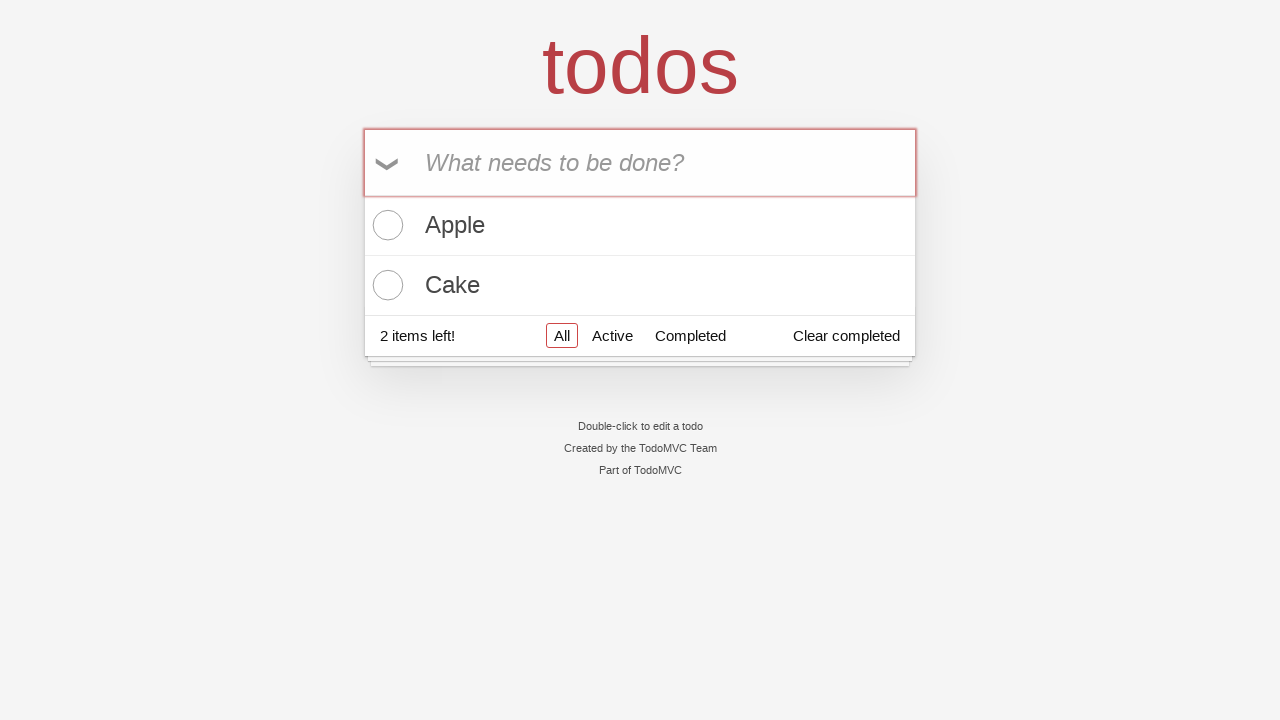

Located the 'Apple' task item
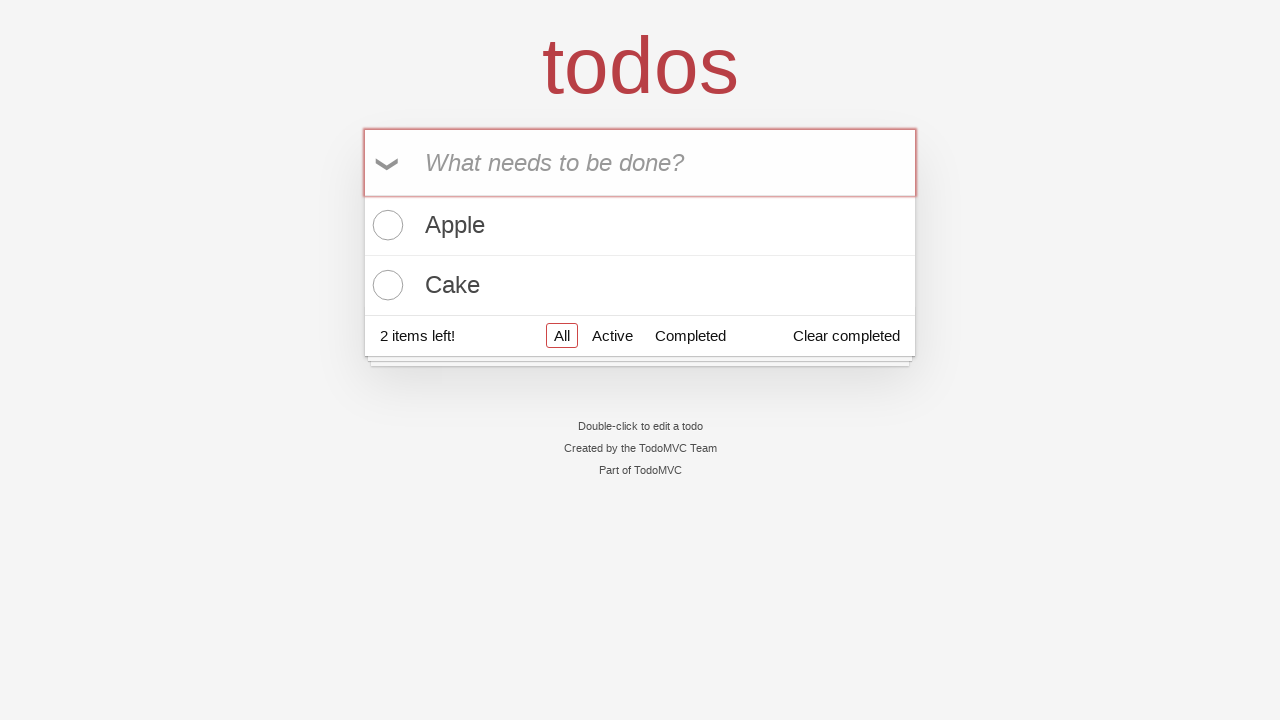

Hovered over the 'Apple' task item at (640, 226) on li >> internal:has-text="Apple"i
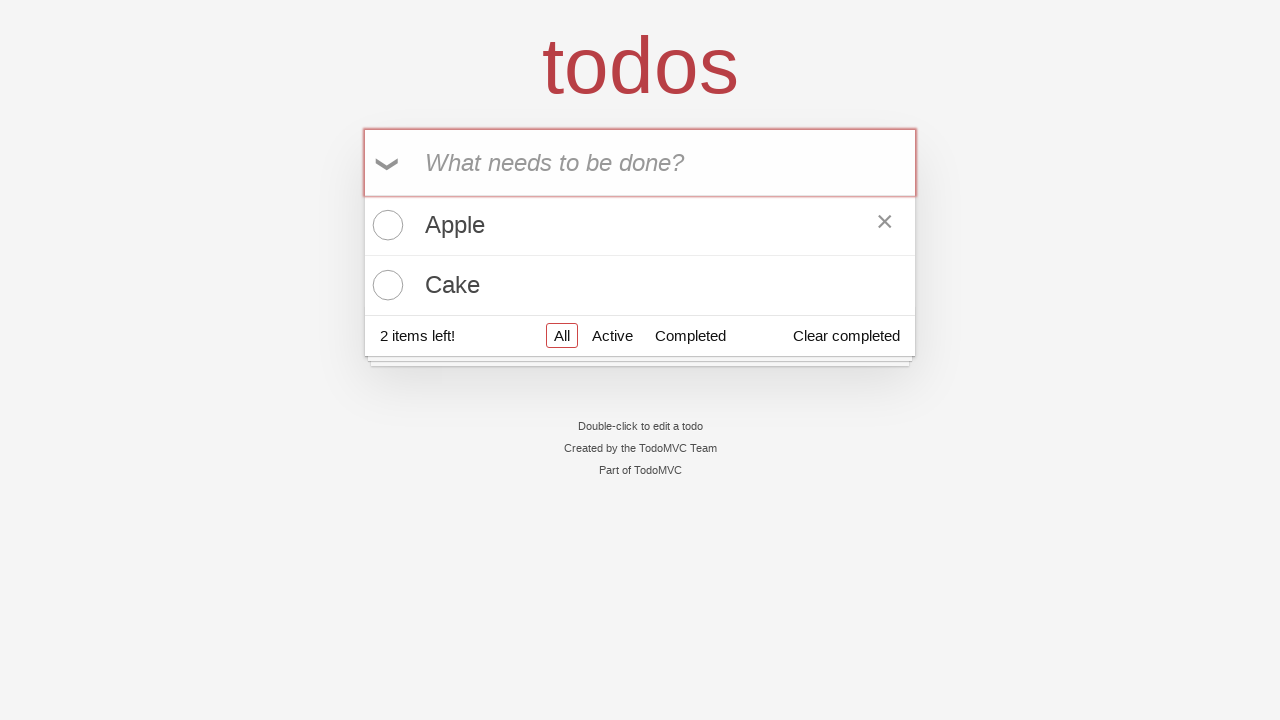

Clicked toggle to mark 'Apple' task as completed at (385, 225) on li >> internal:has-text="Apple"i >> [data-testid='todo-item-toggle']
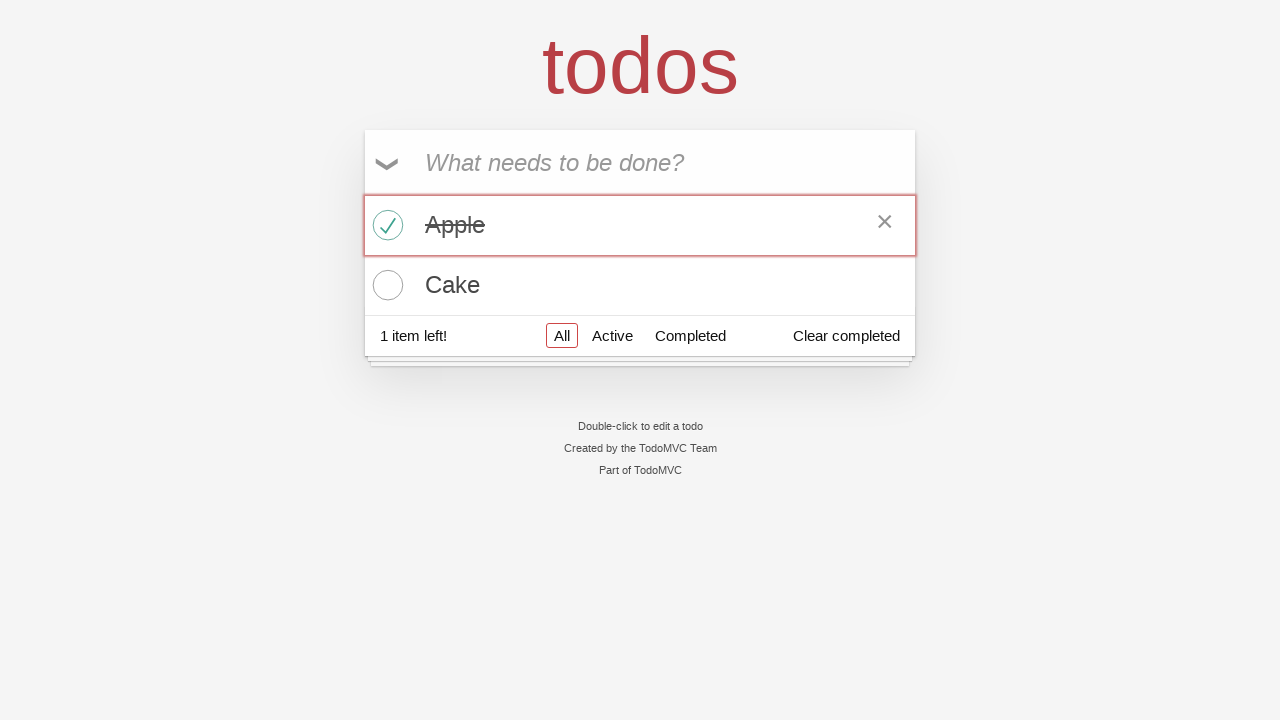

Clicked Completed filter button at (690, 335) on text=Completed
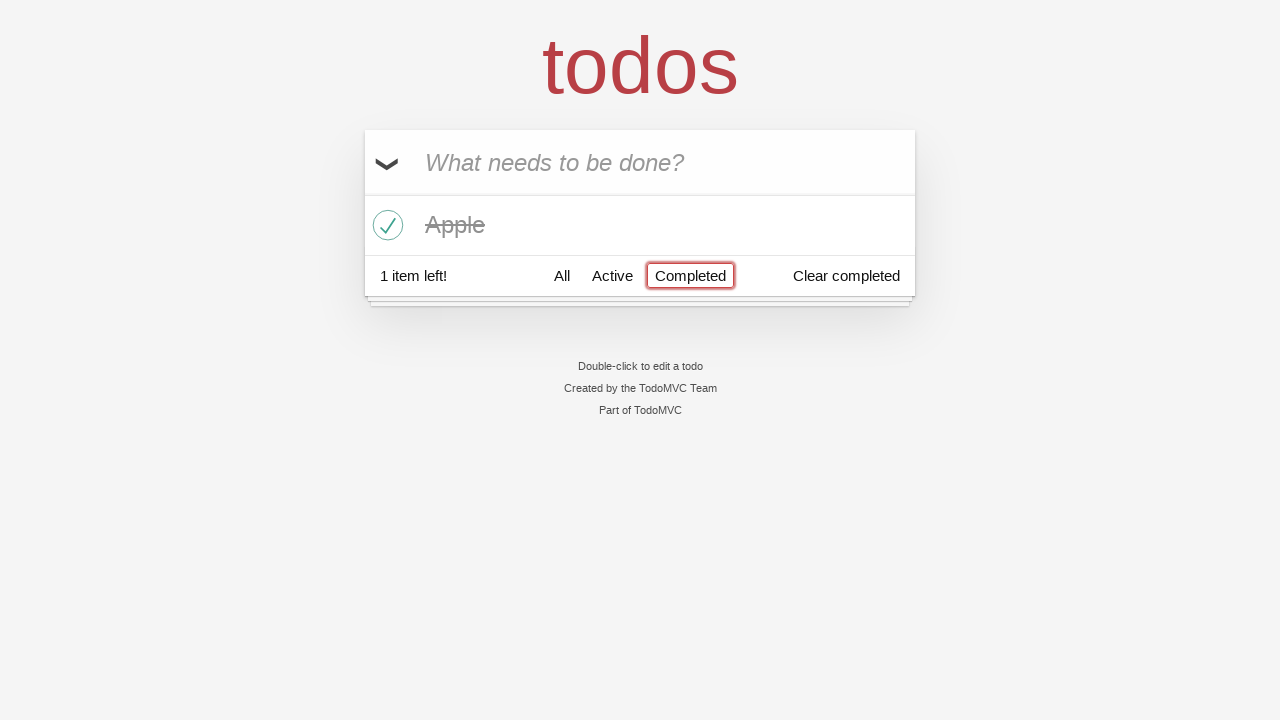

Filtered view loaded showing completed task 'Apple'
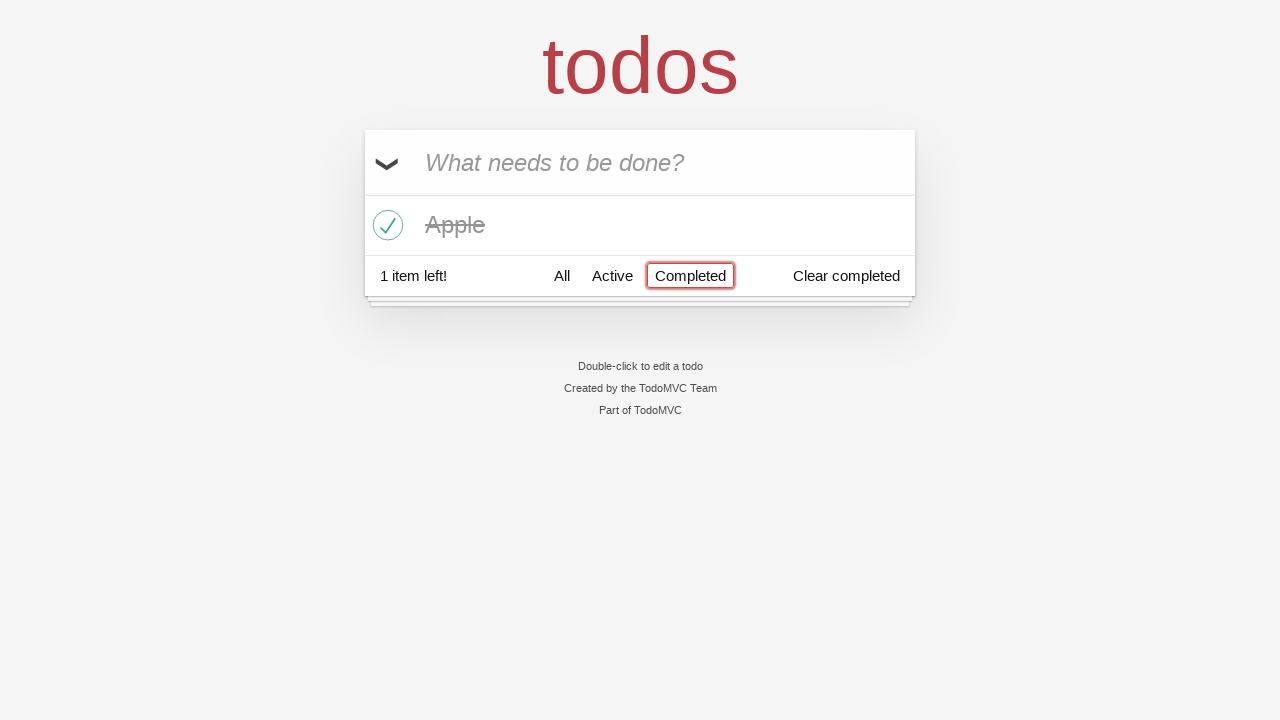

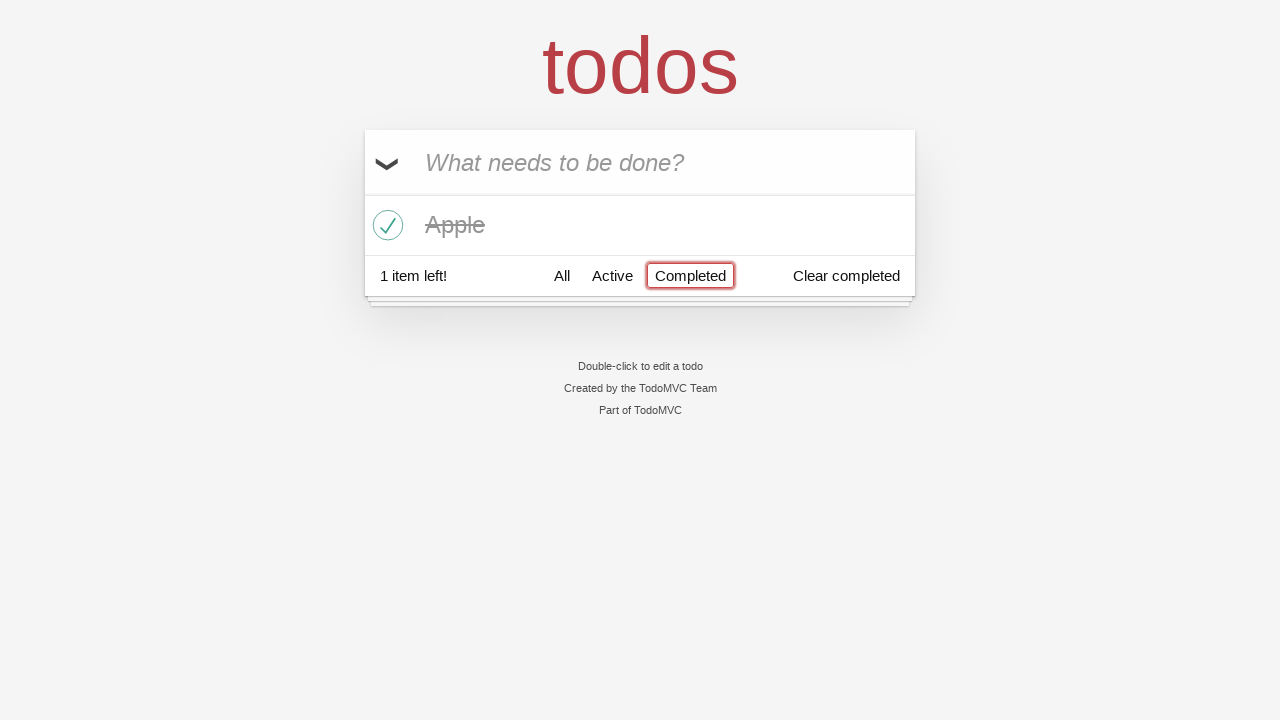